Tests registration form validation with invalid email format by filling form fields and verifying email validation error messages.

Starting URL: https://alada.vn/tai-khoan/dang-ky.html

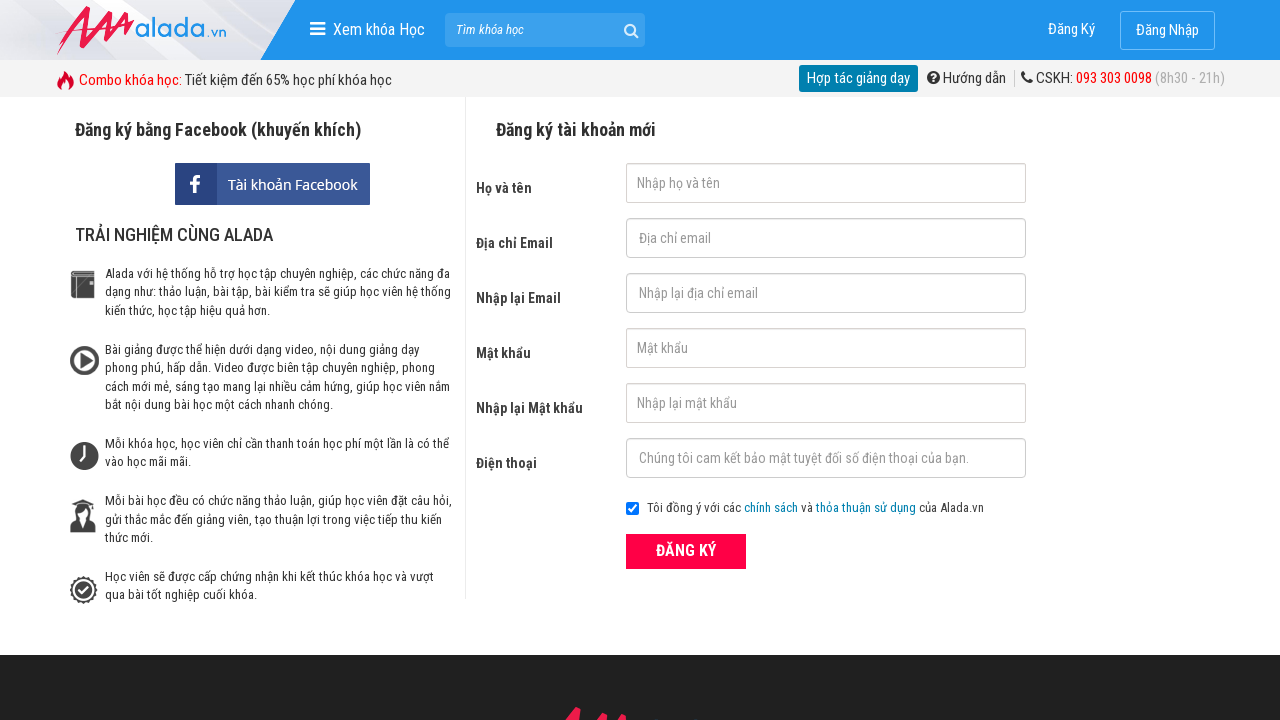

Filled first name field with 'John Wick' on #txtFirstname
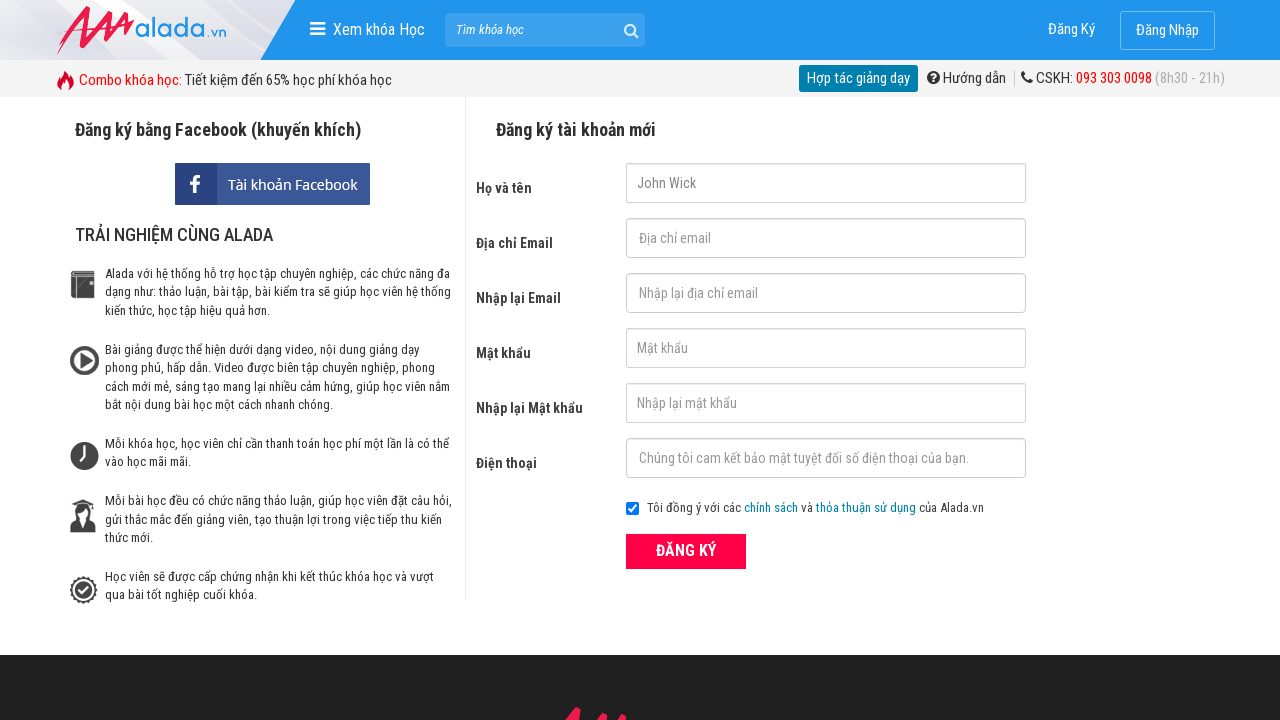

Filled email field with invalid format '123@456@678' on #txtEmail
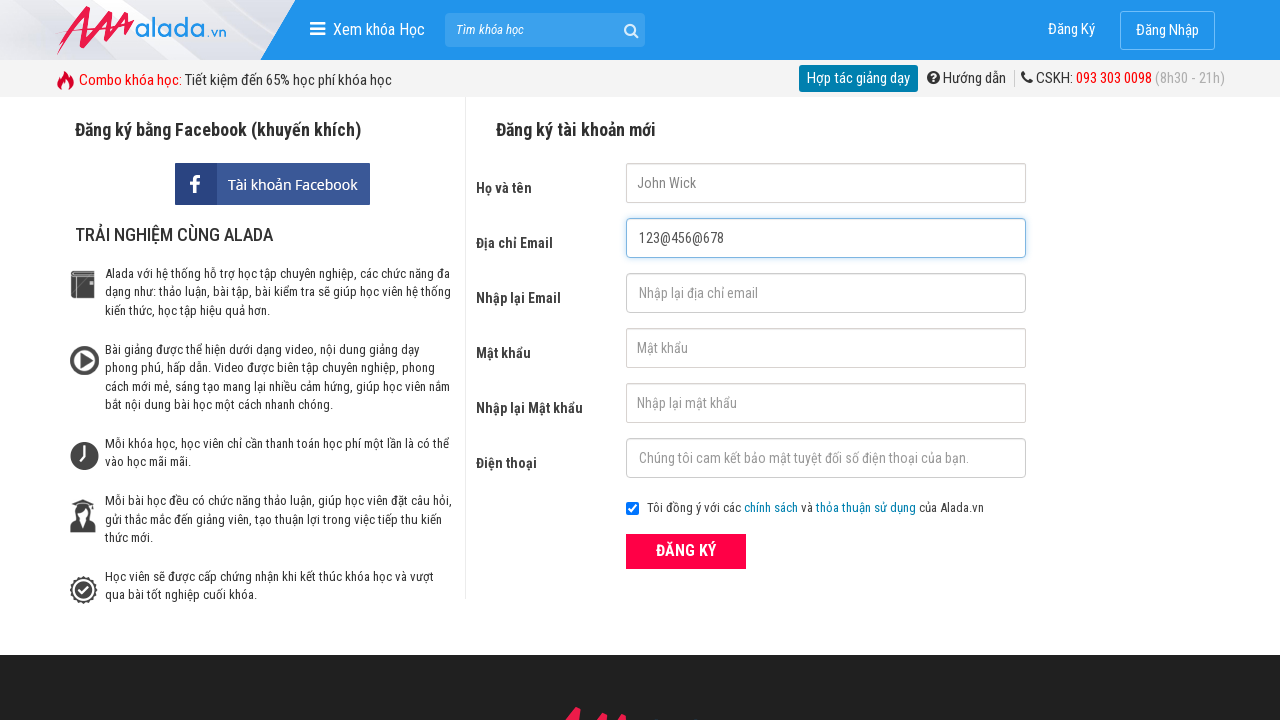

Filled confirm email field with invalid format '123@456@678' on #txtCEmail
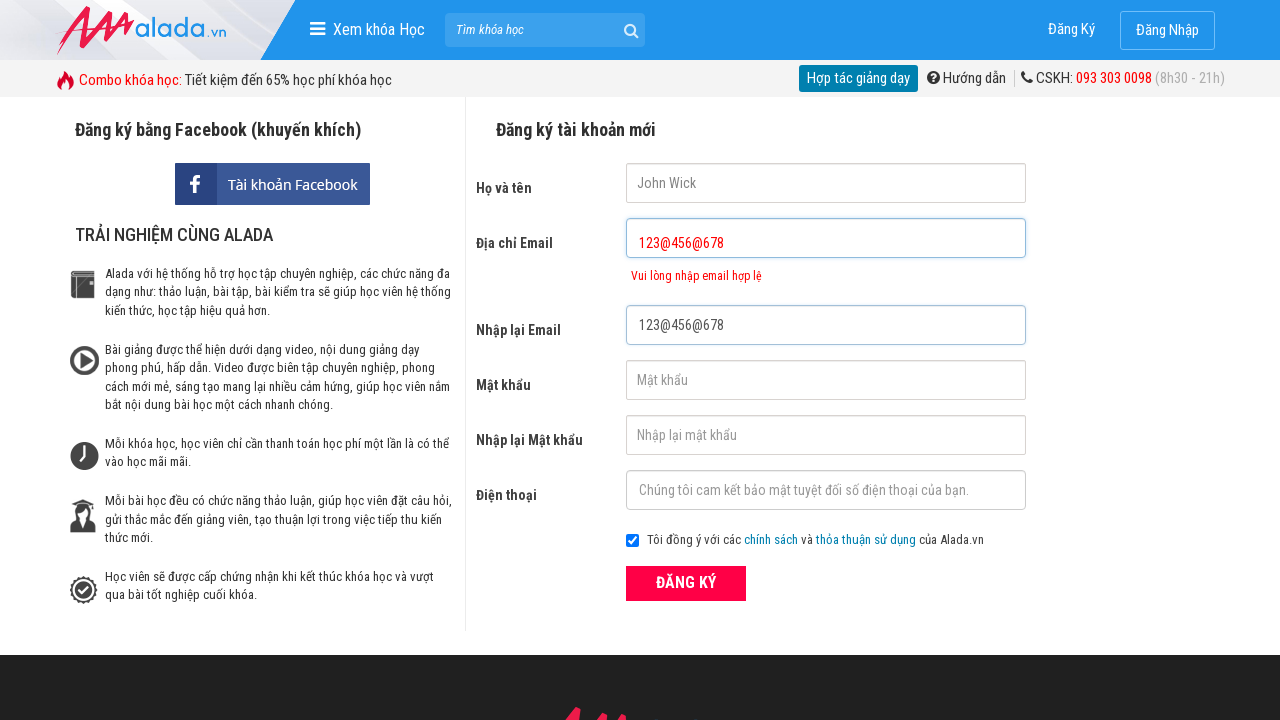

Filled password field with '123456789' on #txtPassword
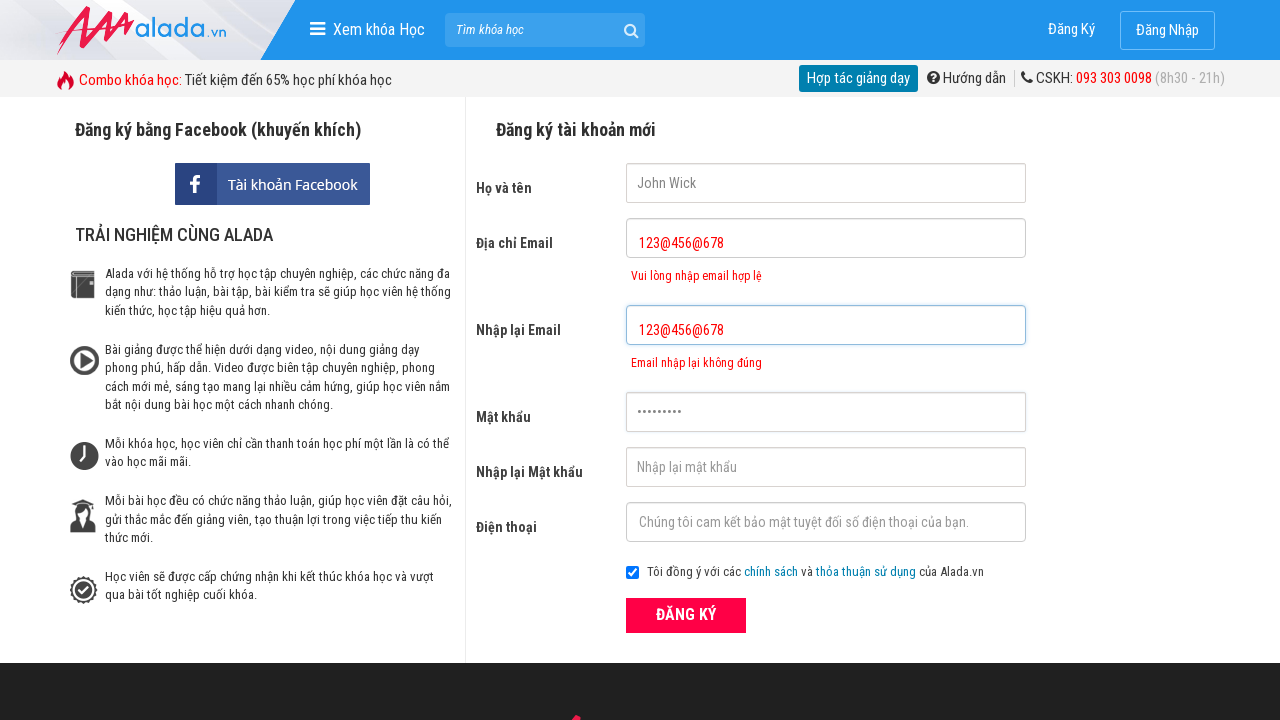

Filled confirm password field with '123456789' on #txtCPassword
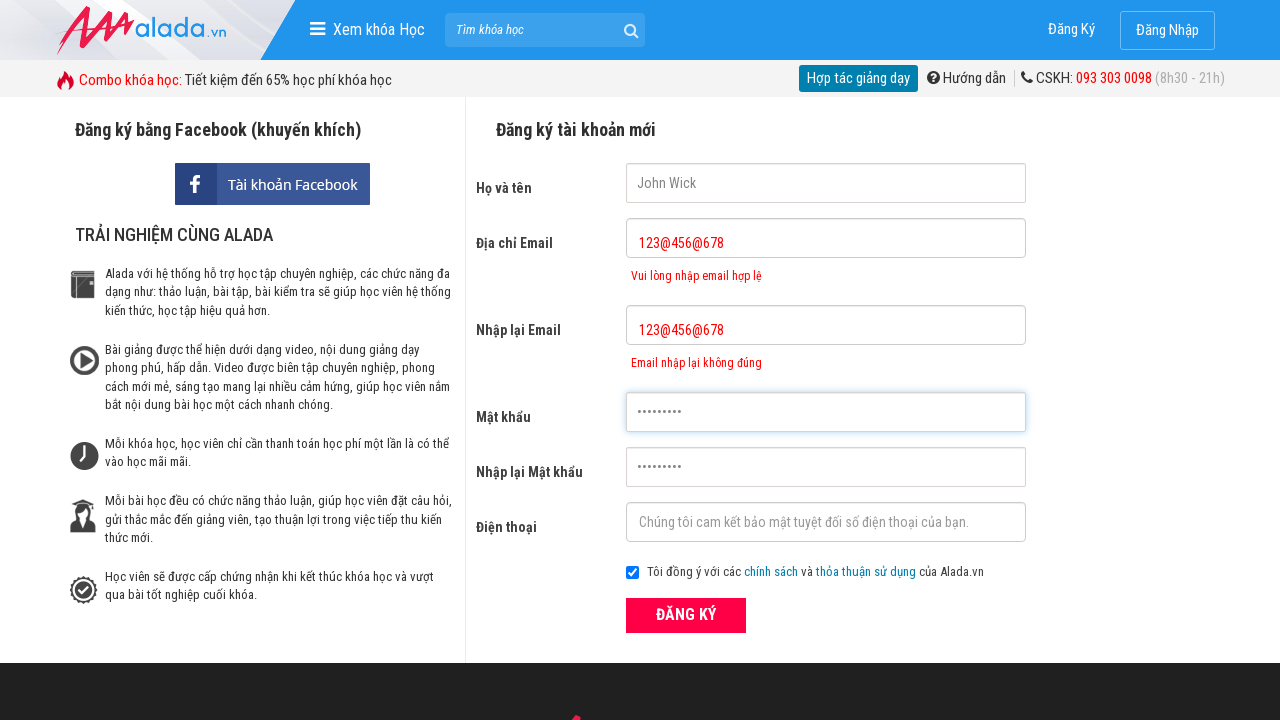

Filled phone field with '0123456789' on #txtPhone
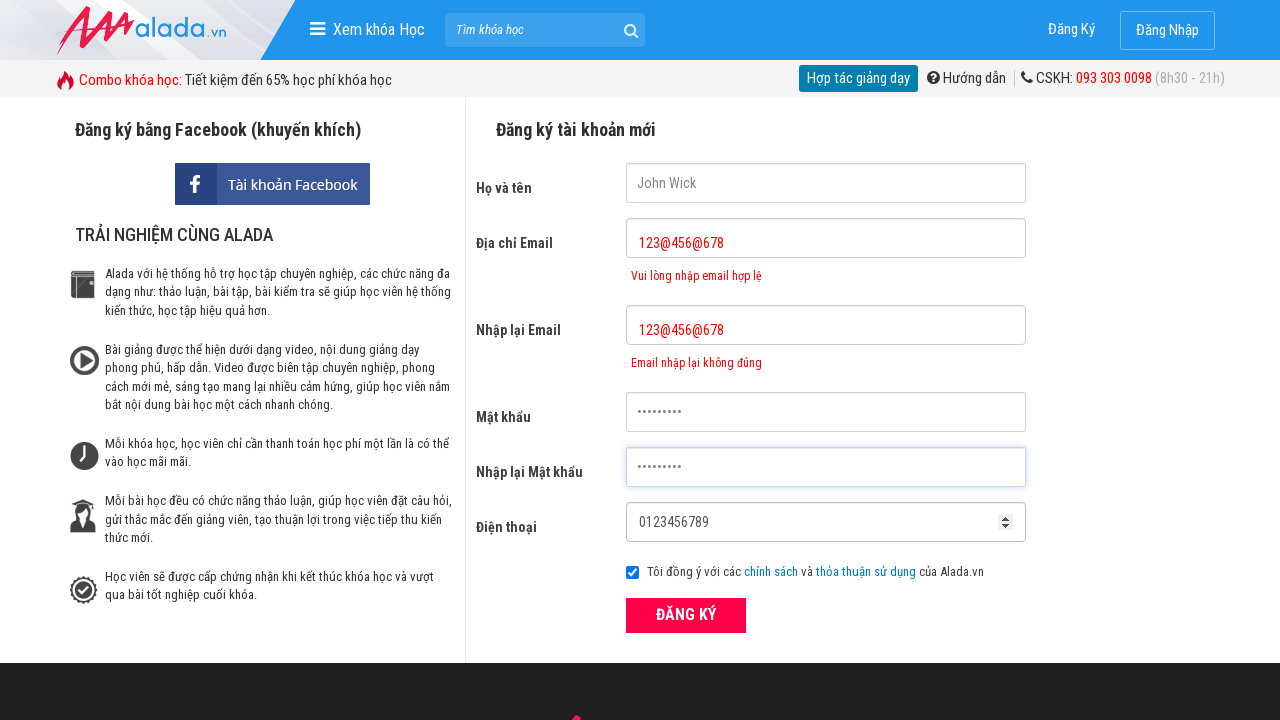

Clicked the register button at (686, 615) on xpath=//form[@id='frmLogin']//button[text()='ĐĂNG KÝ']
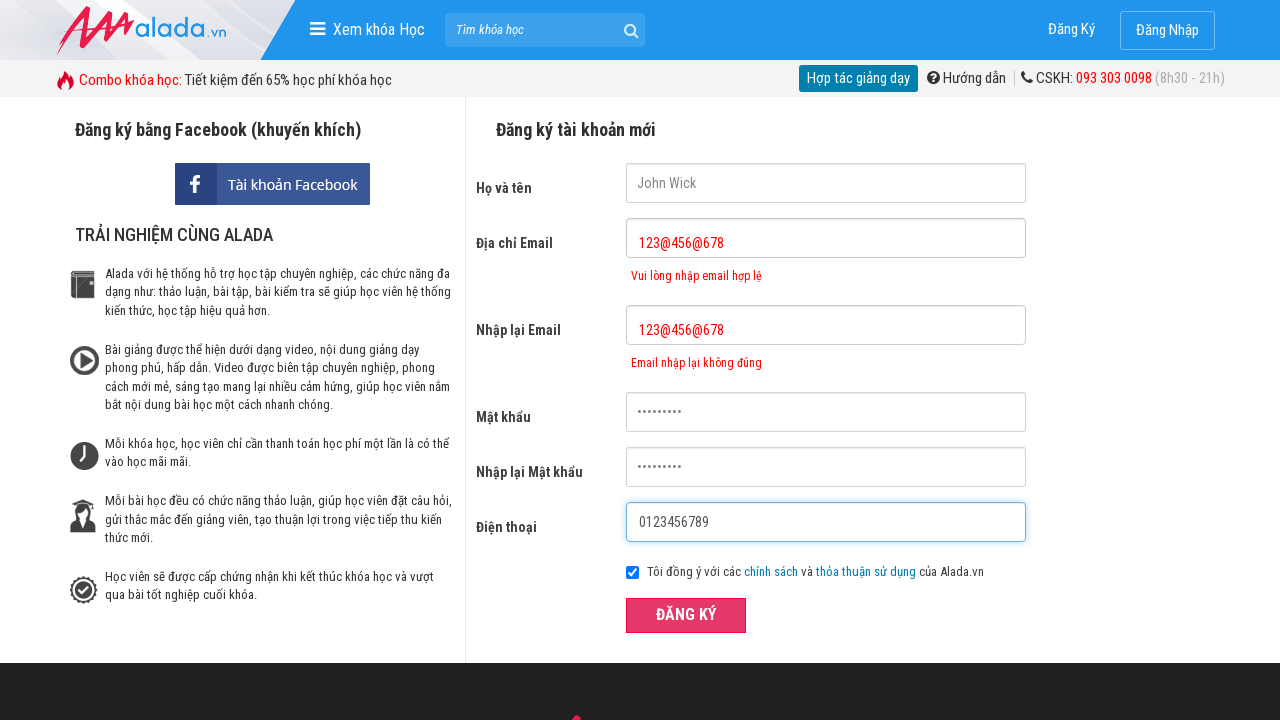

Email validation error message appeared
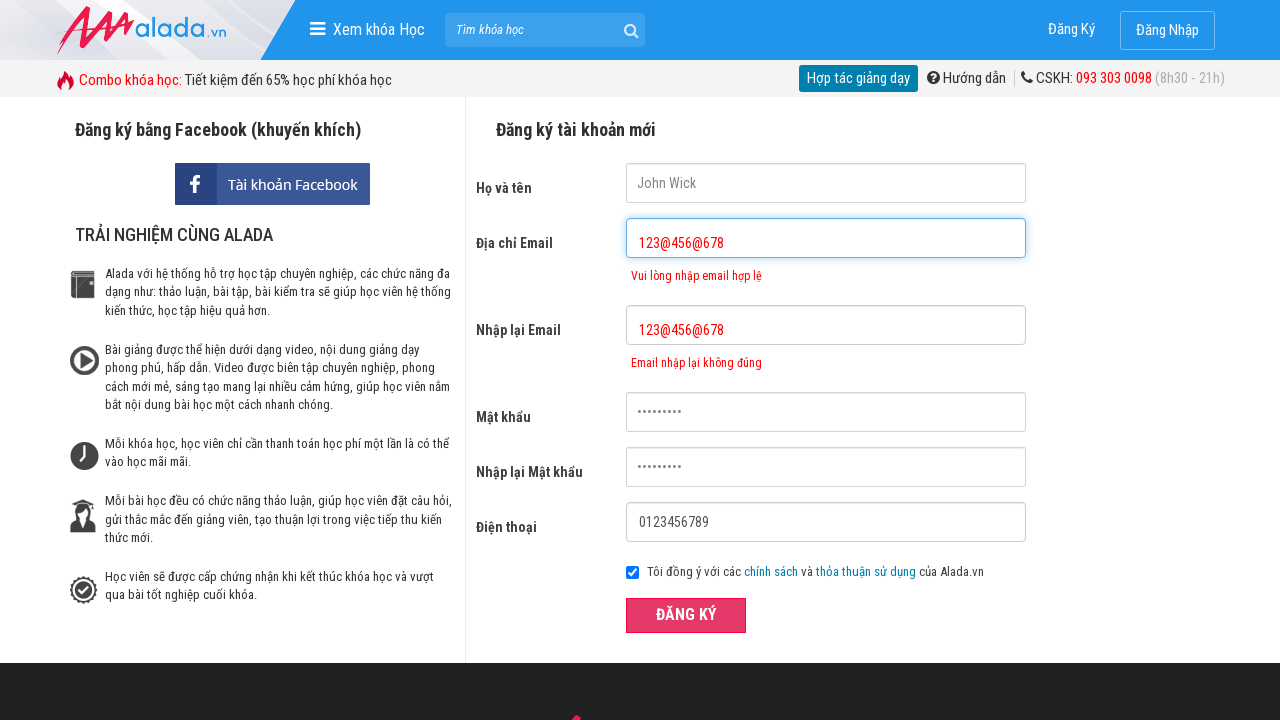

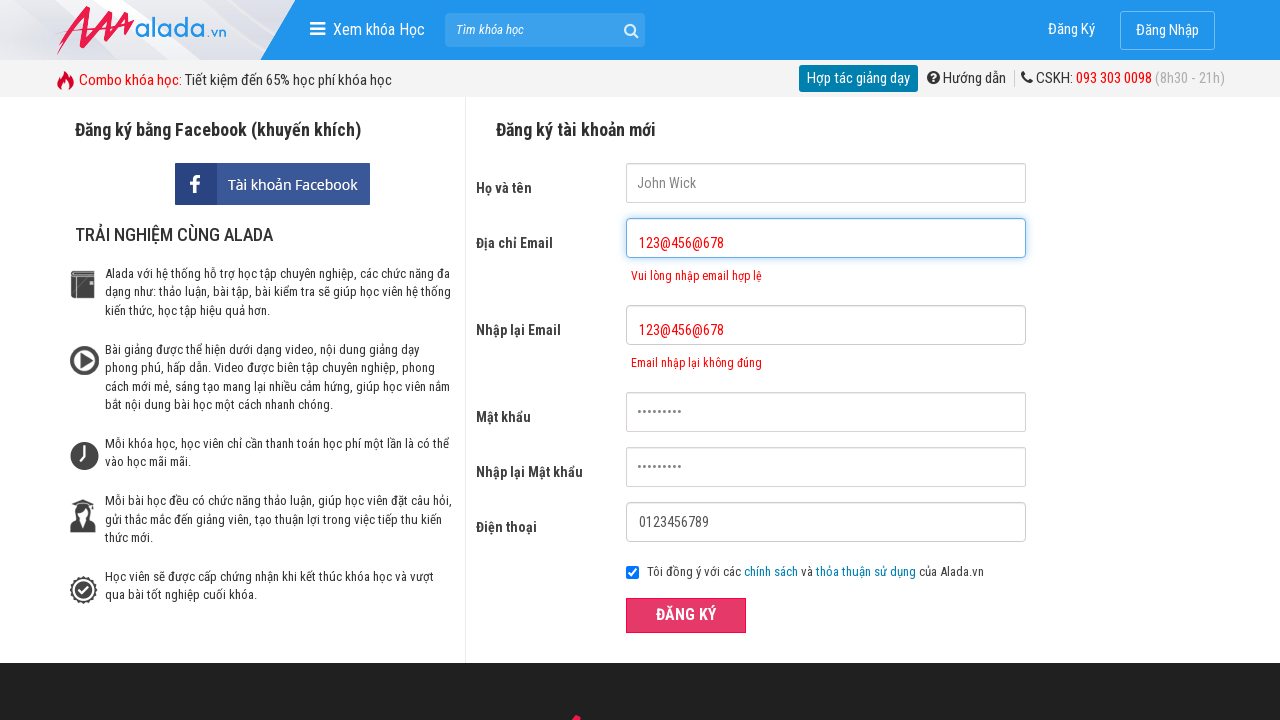